Navigates to jQuery UI homepage and clicks through to the Draggable demo page by selecting the draggable menu item and then clicking the basic functionality case link

Starting URL: https://jqueryui.com/

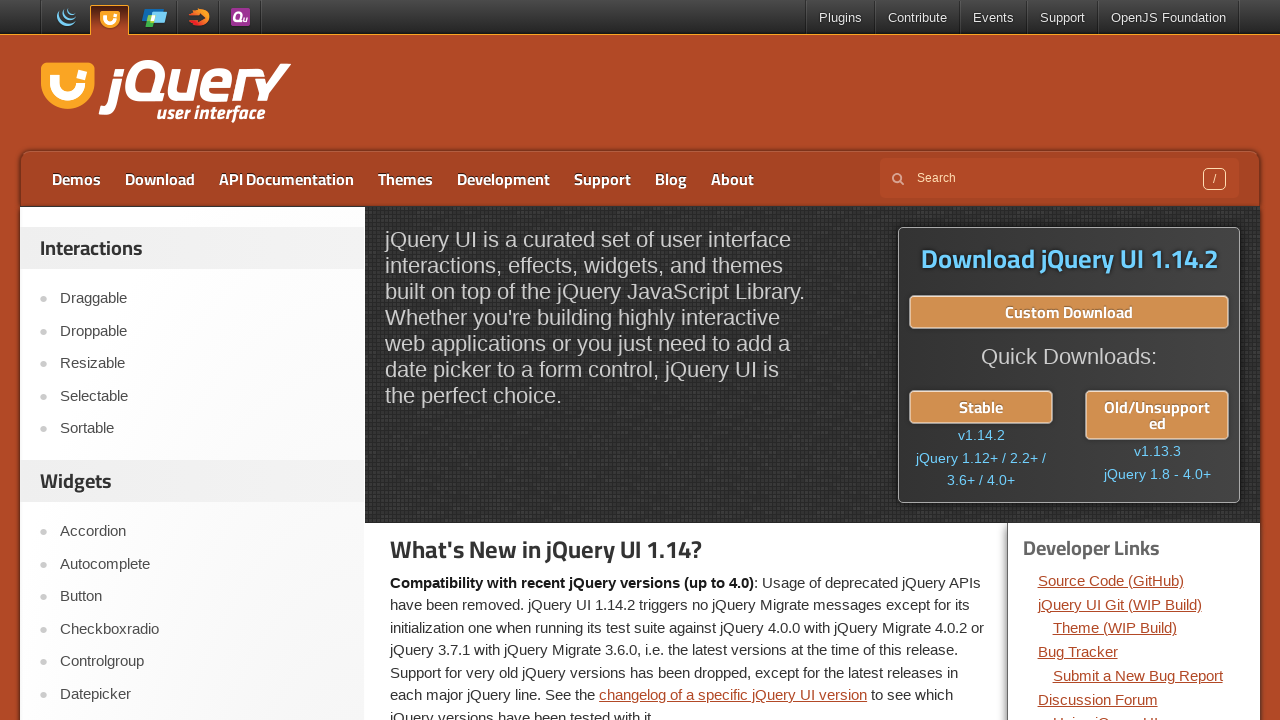

jQuery UI homepage fully loaded
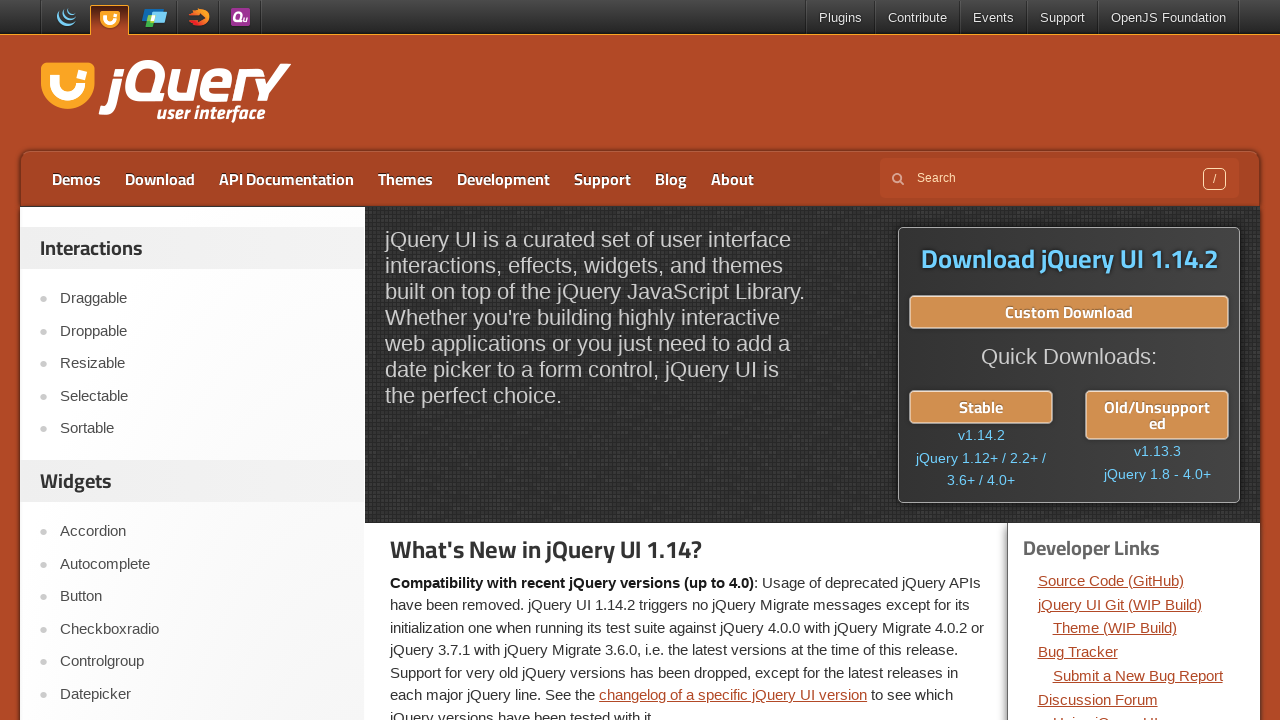

Clicked on the Draggable menu item at (202, 299) on a[href='https://jqueryui.com/draggable/']
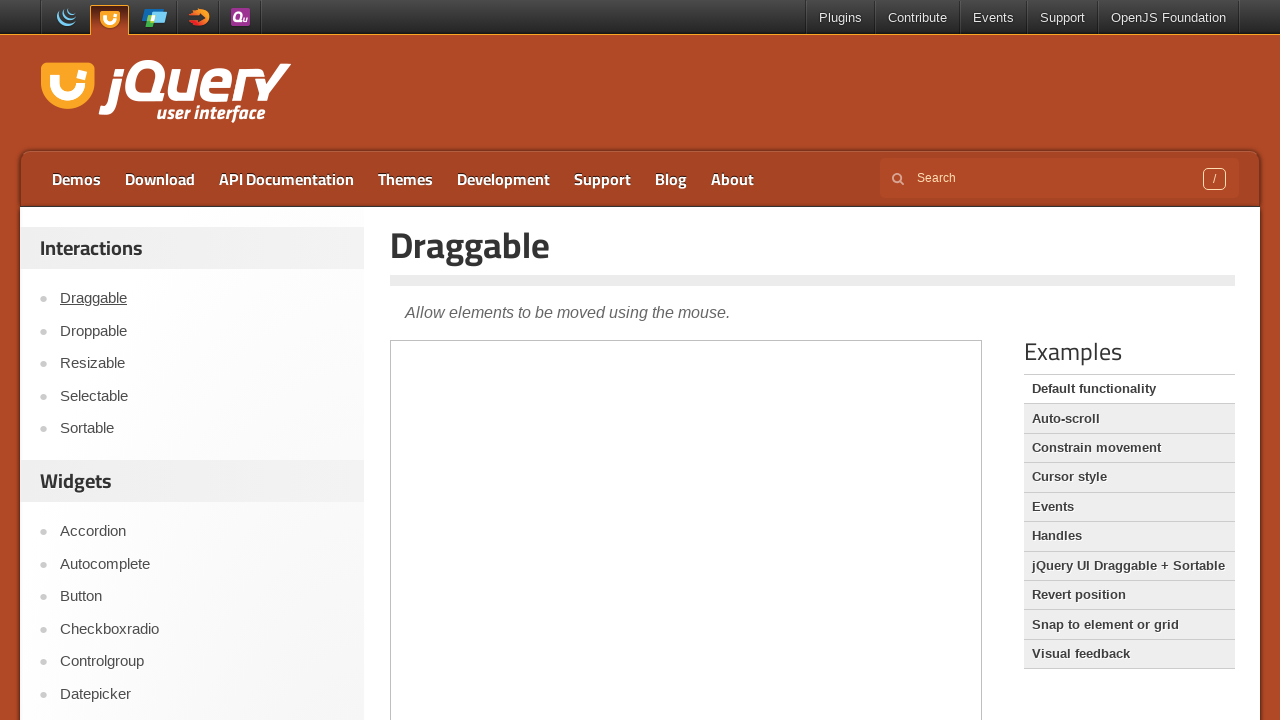

Basic functionality demo link is visible
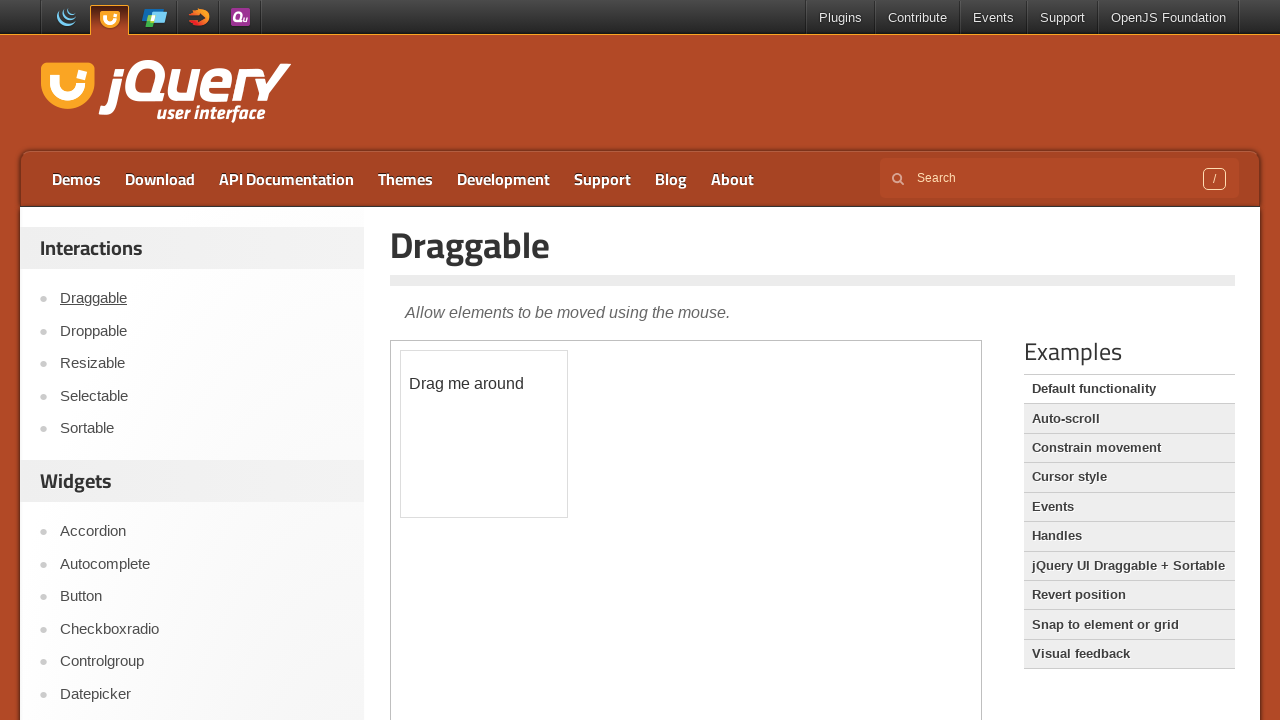

Clicked on the basic functionality demo link at (1129, 389) on a[href='/resources/demos/draggable/default.html']
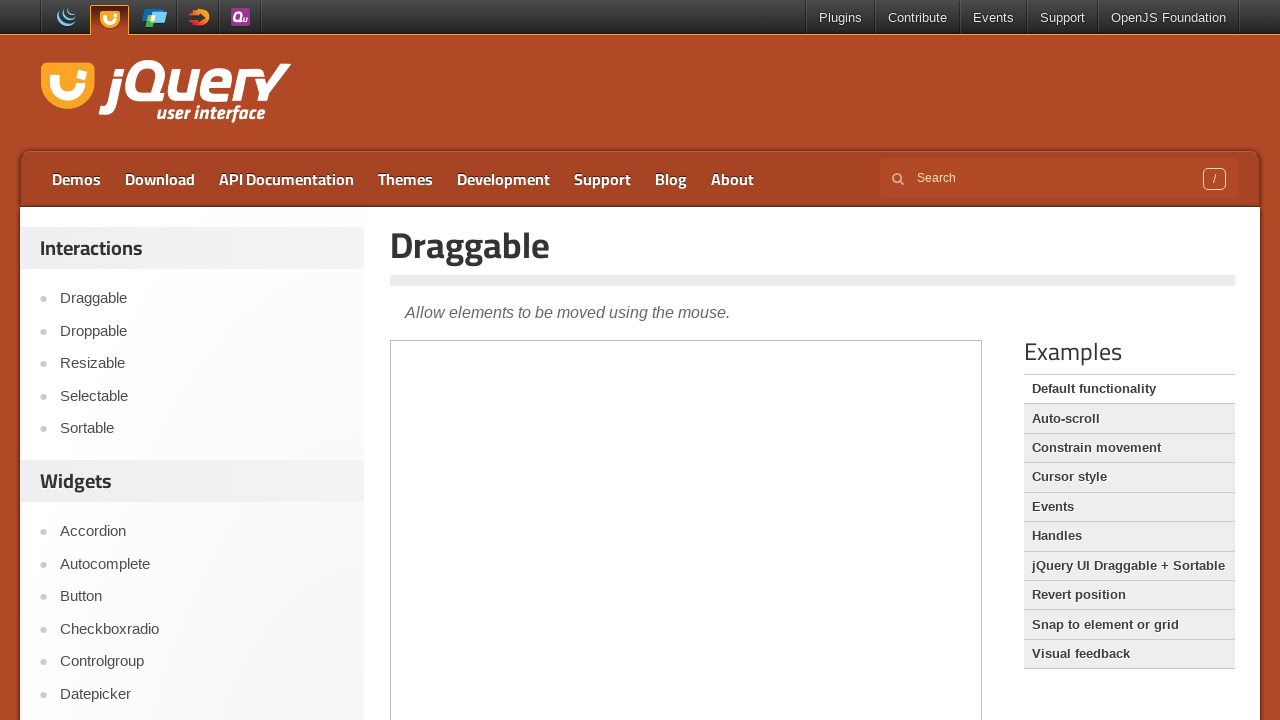

Draggable demo page fully loaded
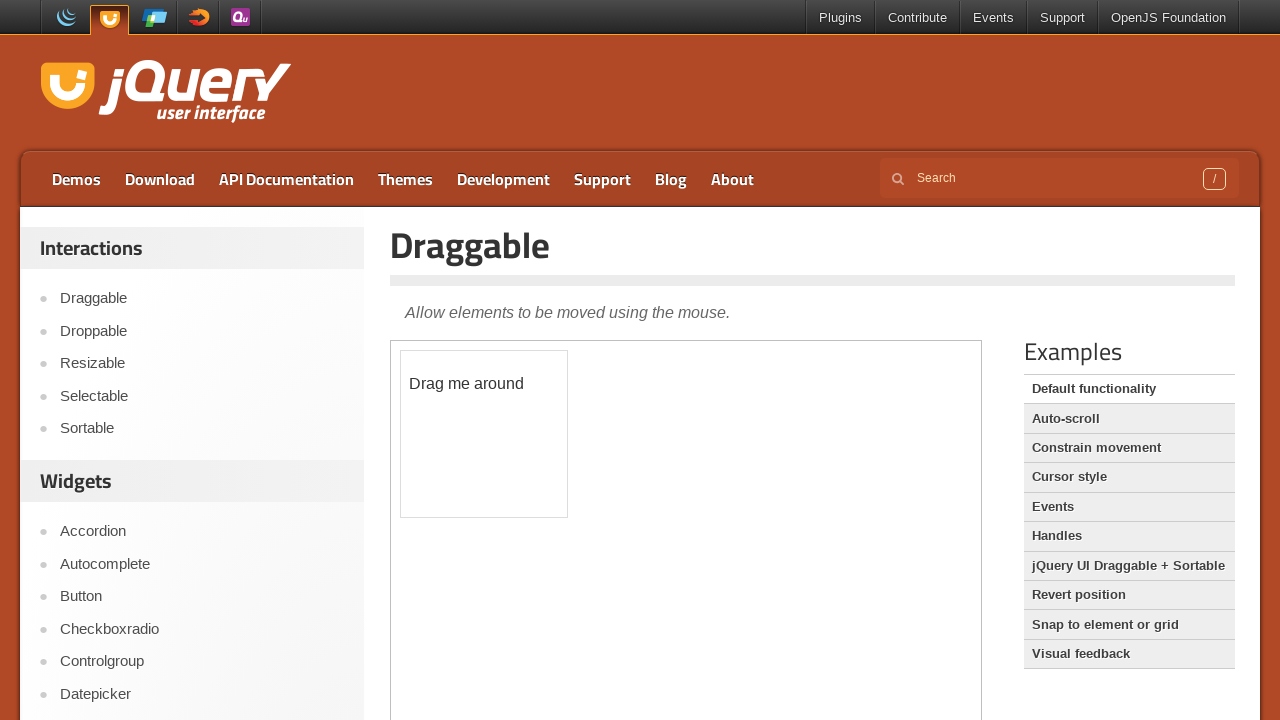

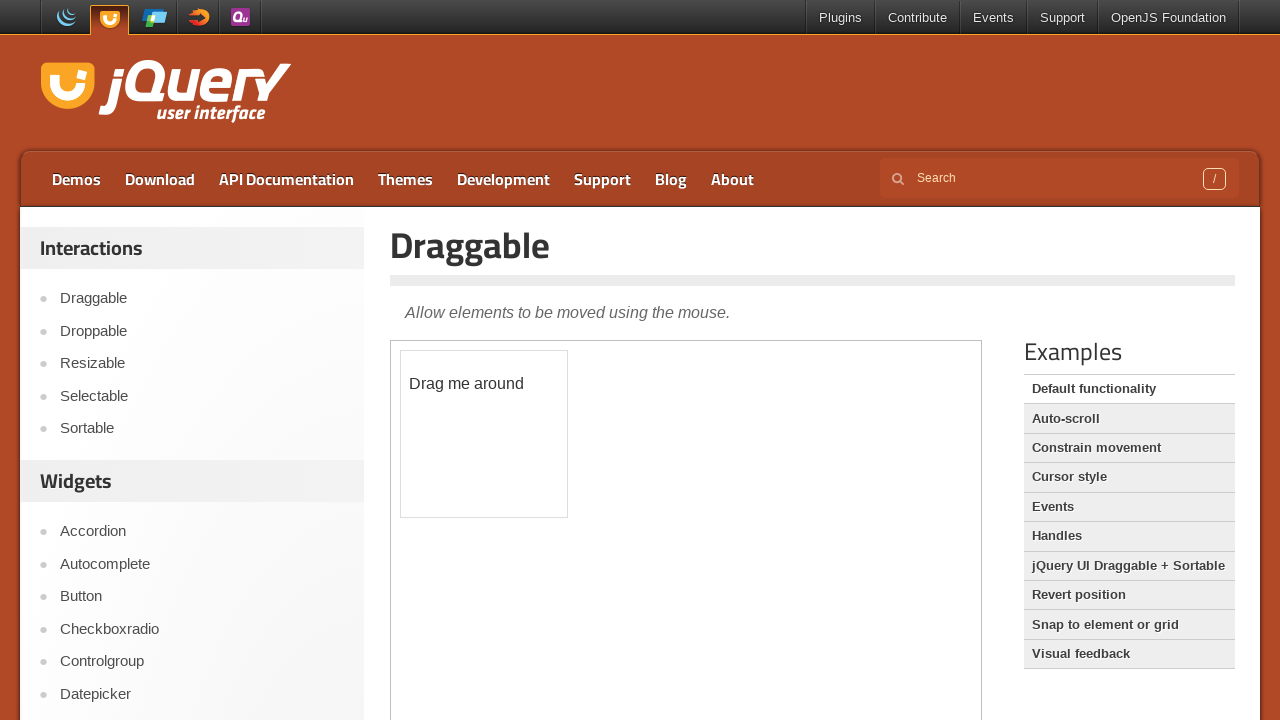